Fills out a practice form on Techlistic website with personal information, selects various options, and submits the form

Starting URL: https://www.techlistic.com/p/selenium-practice-form.html

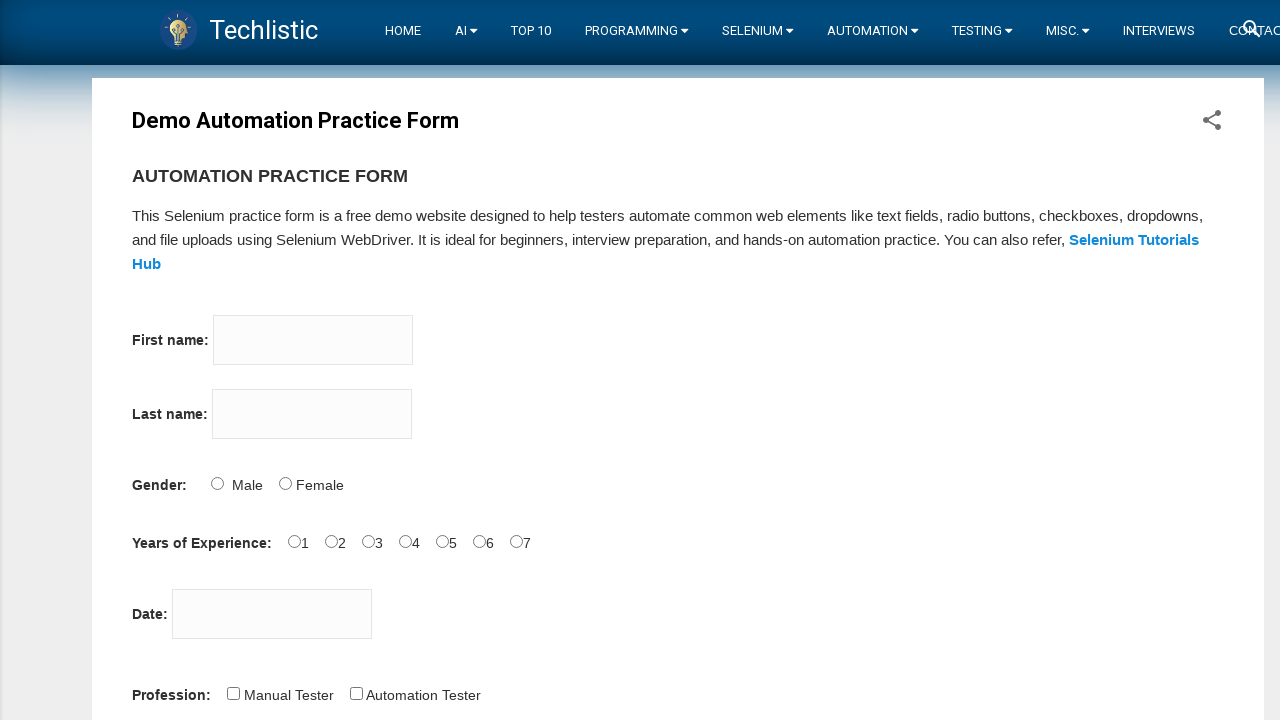

Filled first name field with 'mehmet' on input[name='firstname']
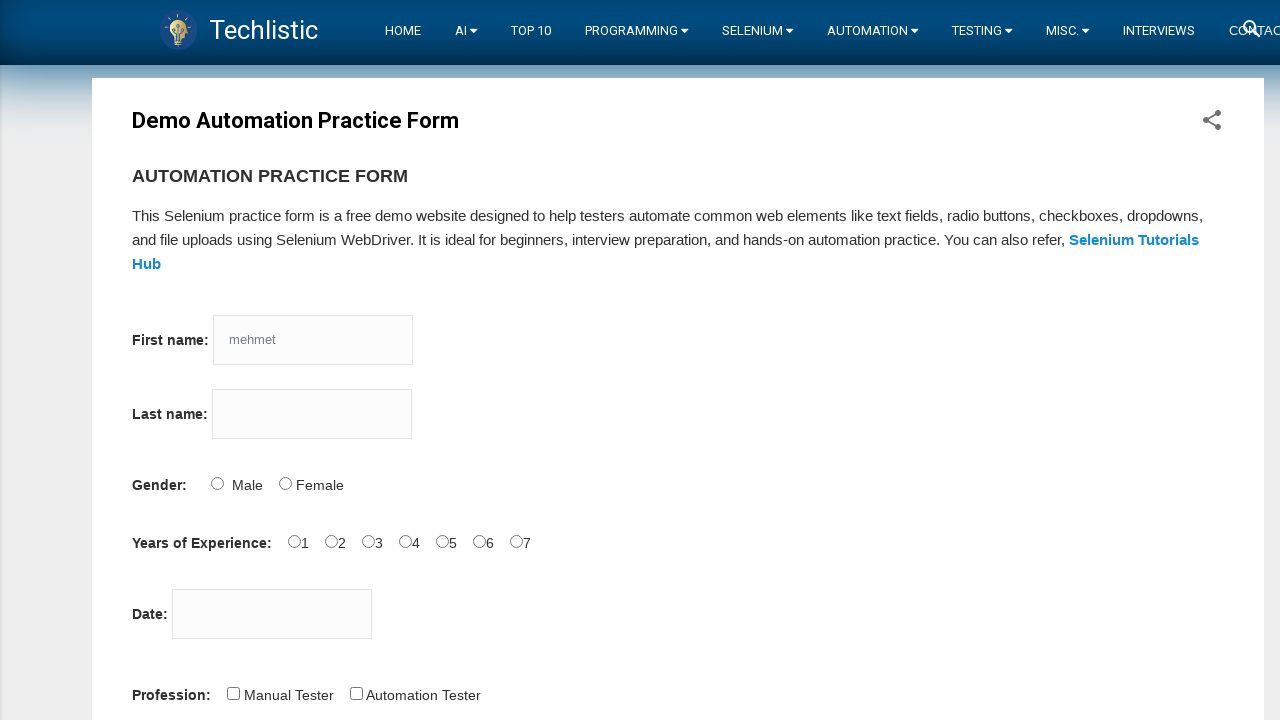

Filled last name field with 'kar' on input[name='lastname']
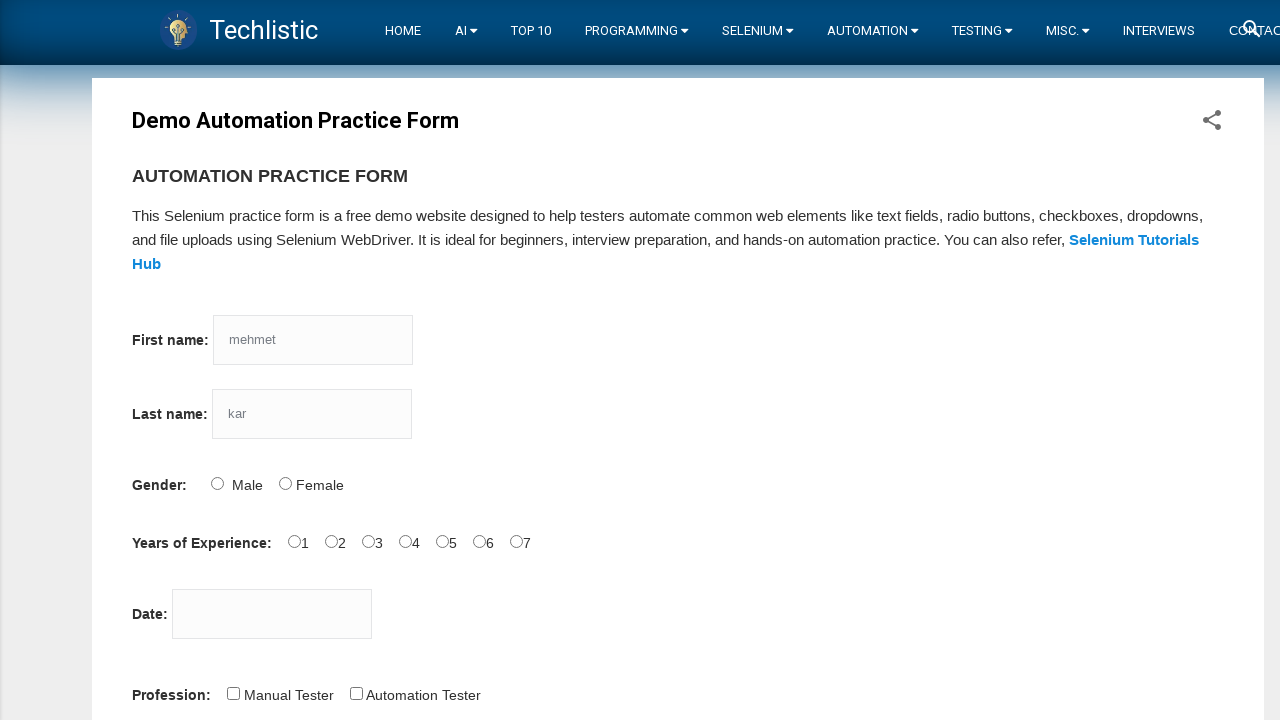

Selected male gender option at (217, 483) on #sex-0
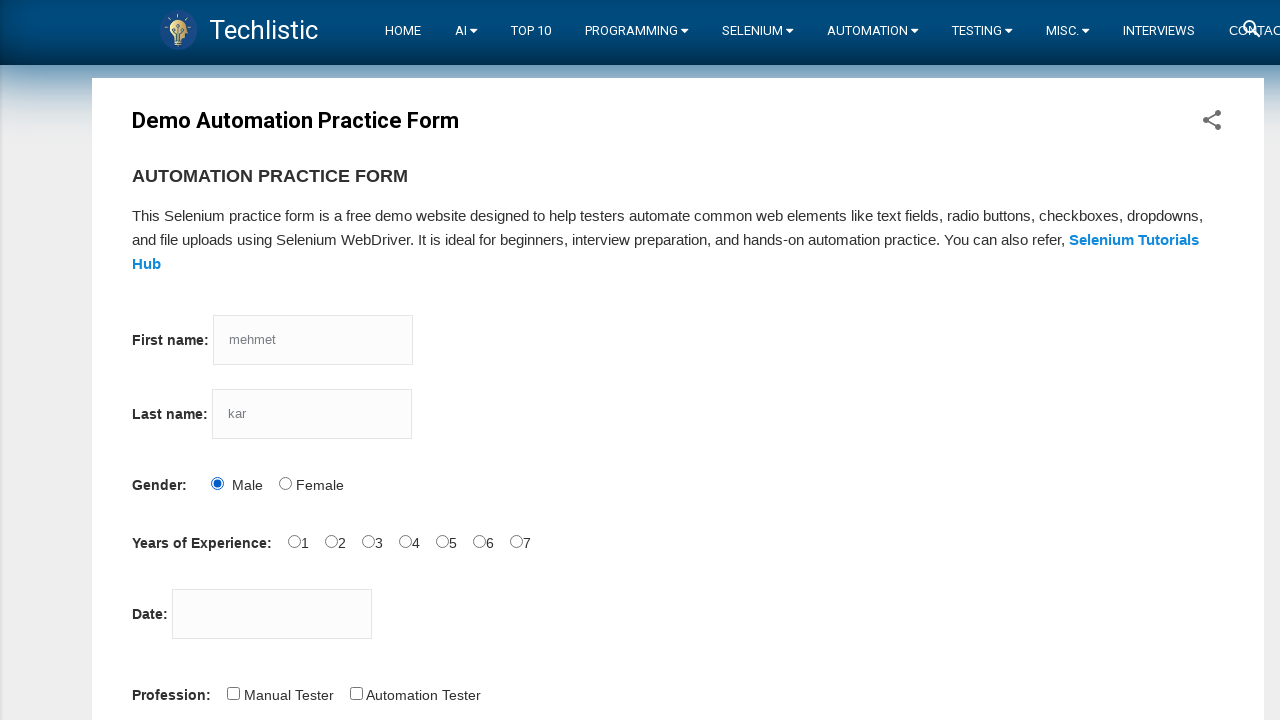

Selected experience level option at (331, 541) on #exp-1
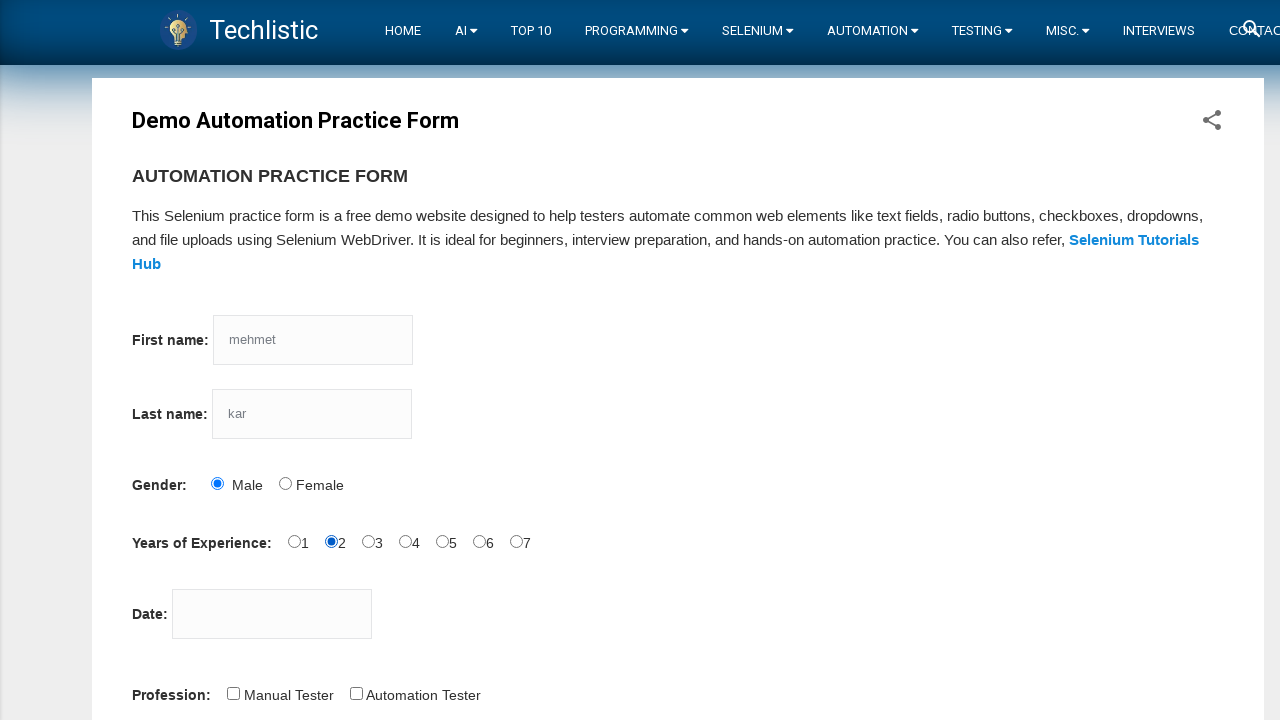

Filled date field with '11.12.2025' on #datepicker
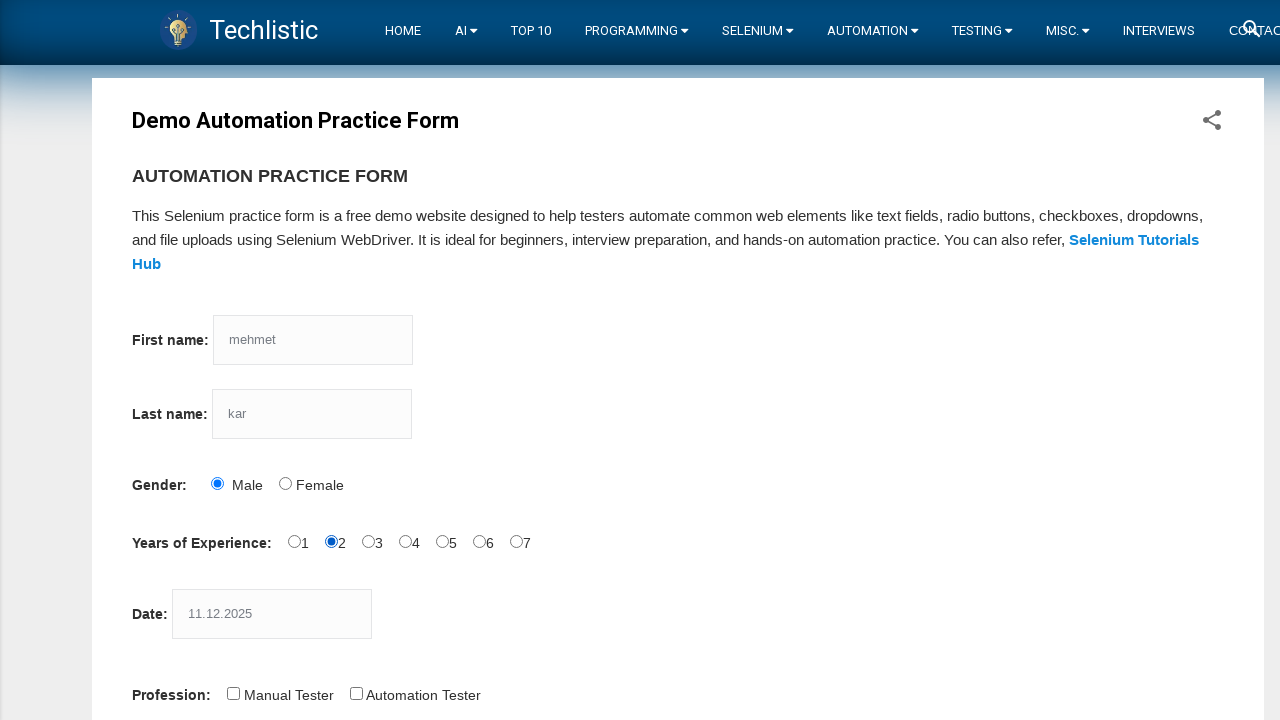

Selected Automation Tester profession at (356, 693) on #profession-1
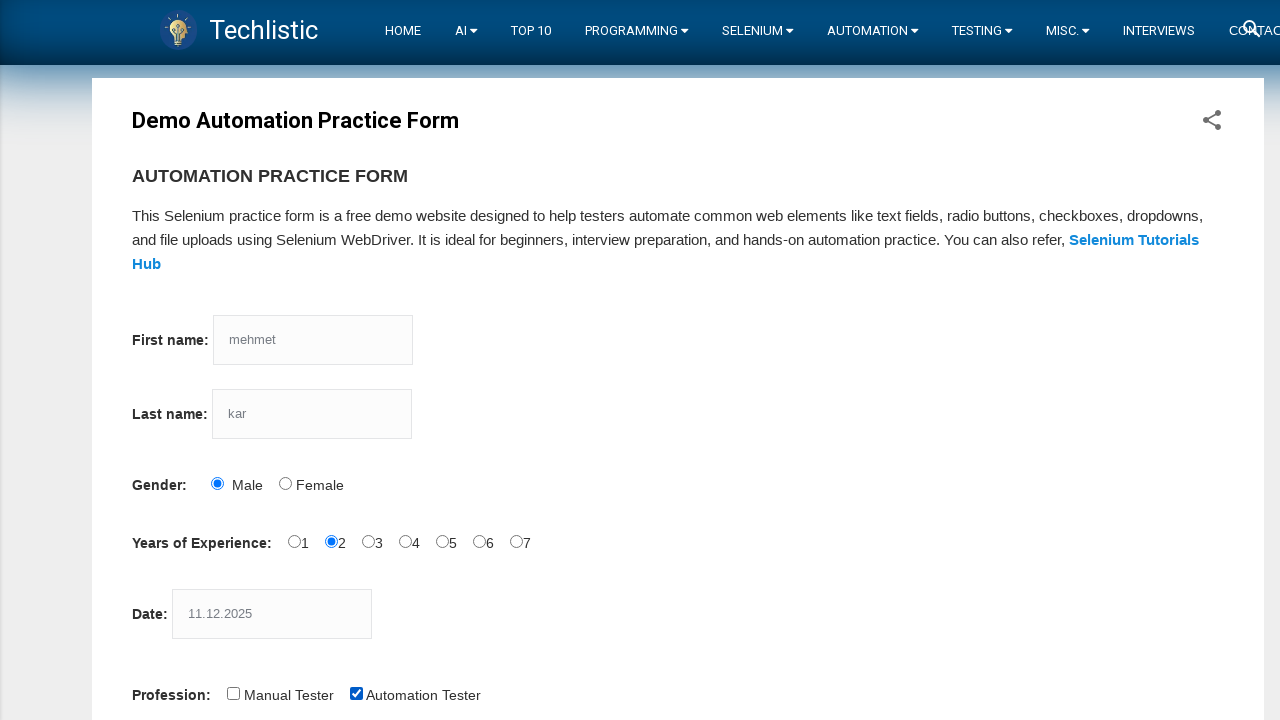

Selected Selenium Webdriver tool at (446, 360) on #tool-2
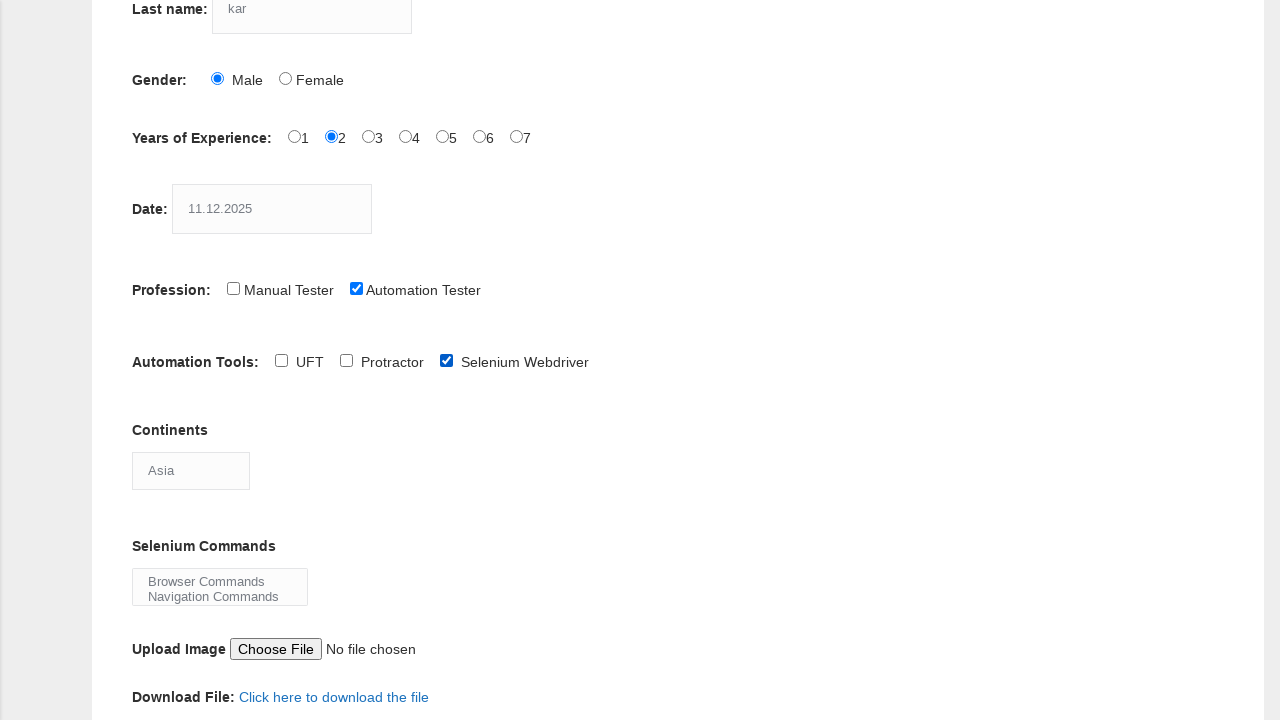

Selected Antarctica from continents dropdown on #continents
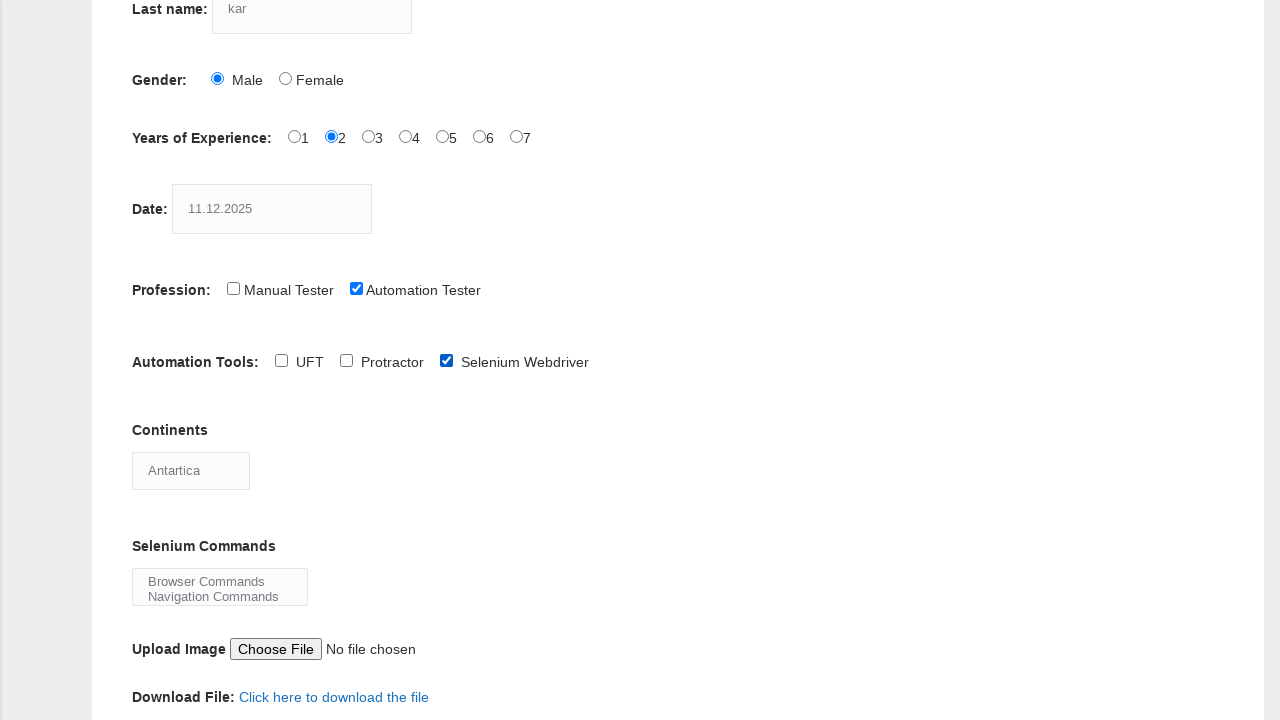

Selected Browser Commands from Selenium commands at (220, 581) on #selenium_commands > option:nth-child(1)
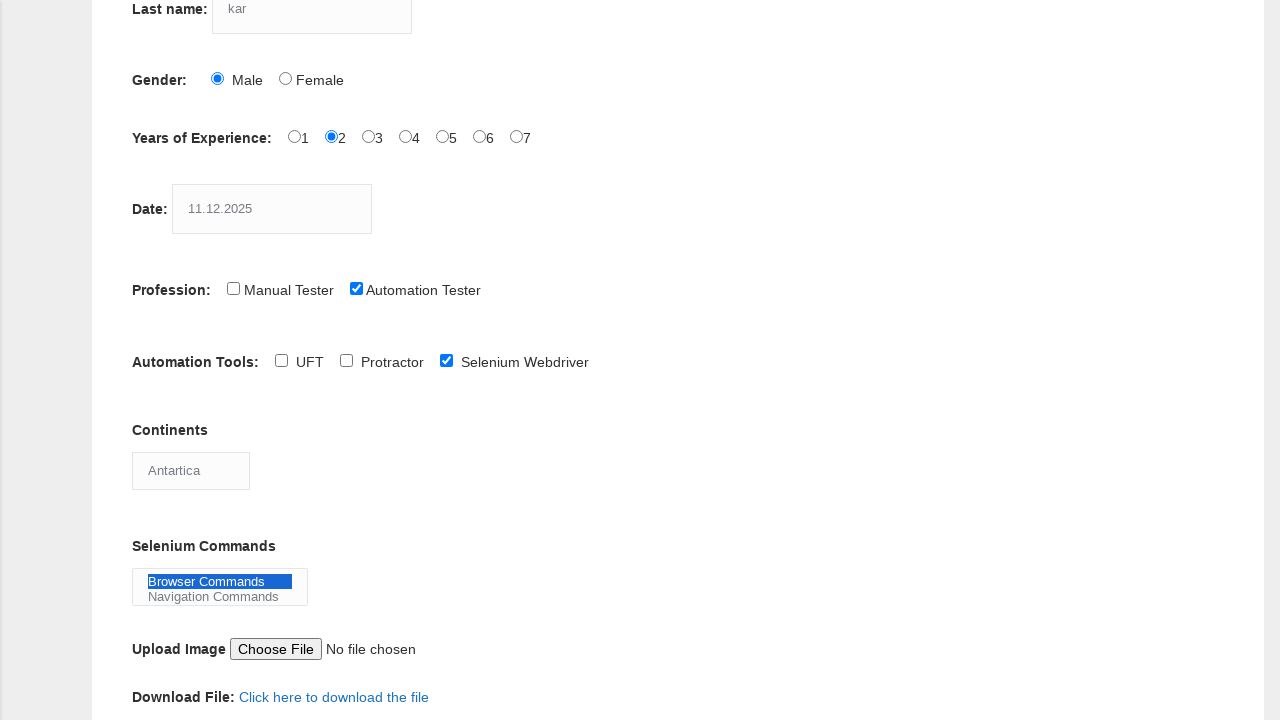

Clicked submit button to submit the form at (157, 360) on #submit
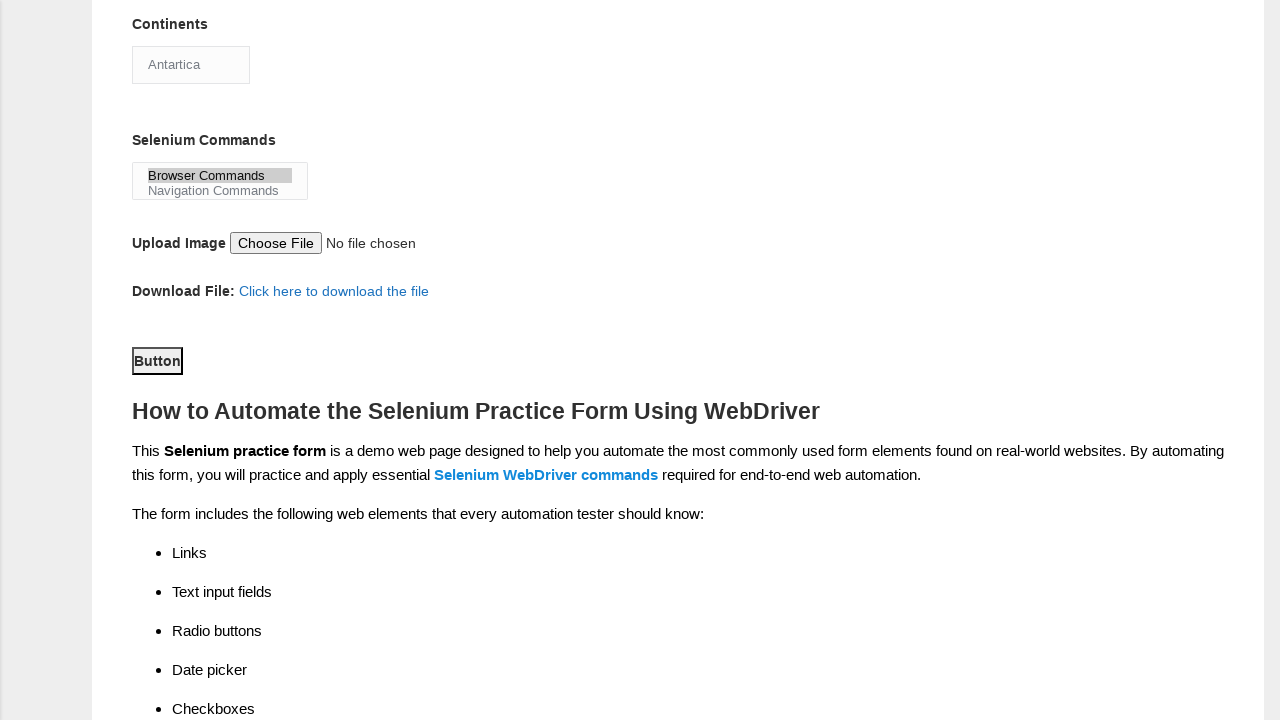

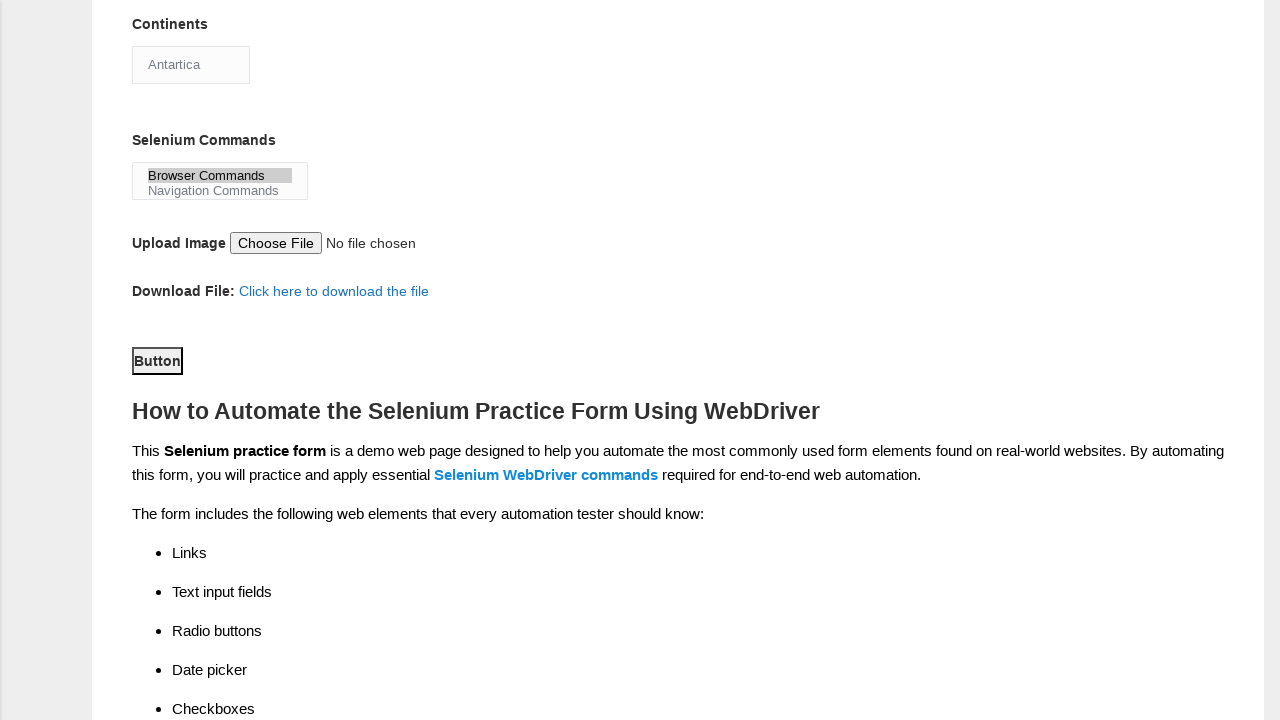